Tests resizable element by dragging the resize handle to change dimensions

Starting URL: https://demoqa.com/resizable

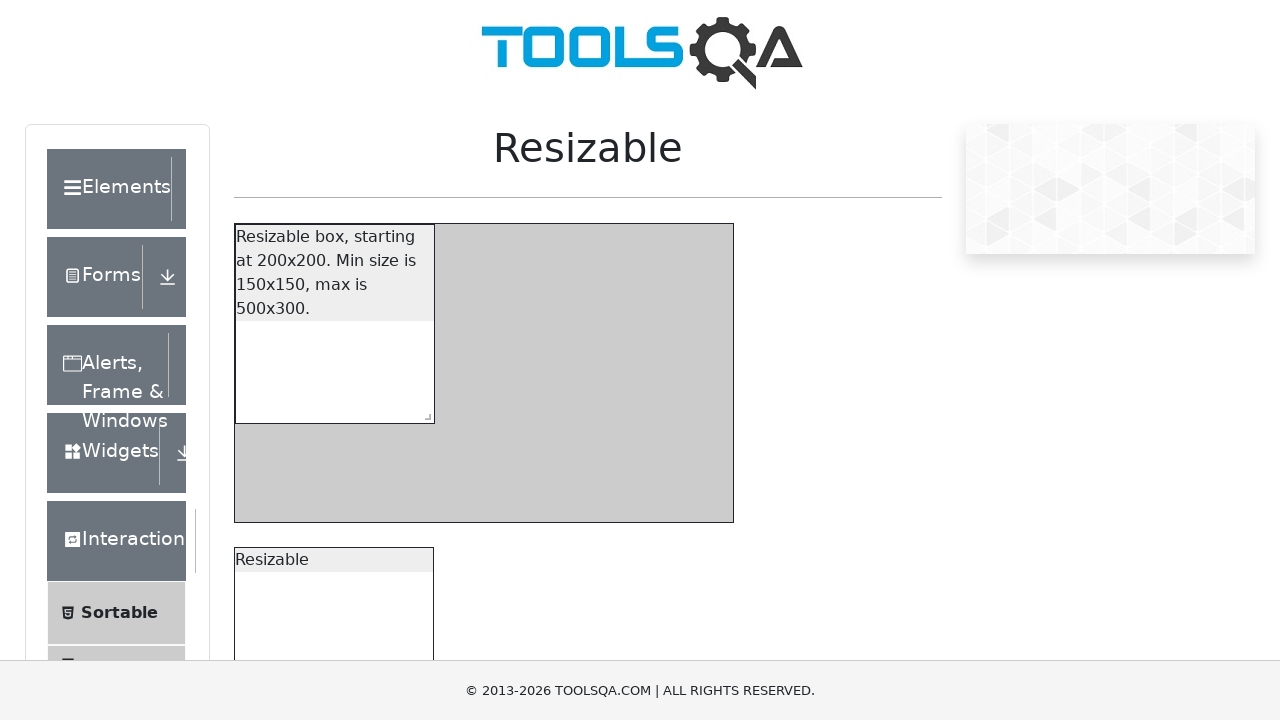

Located the resize handle element
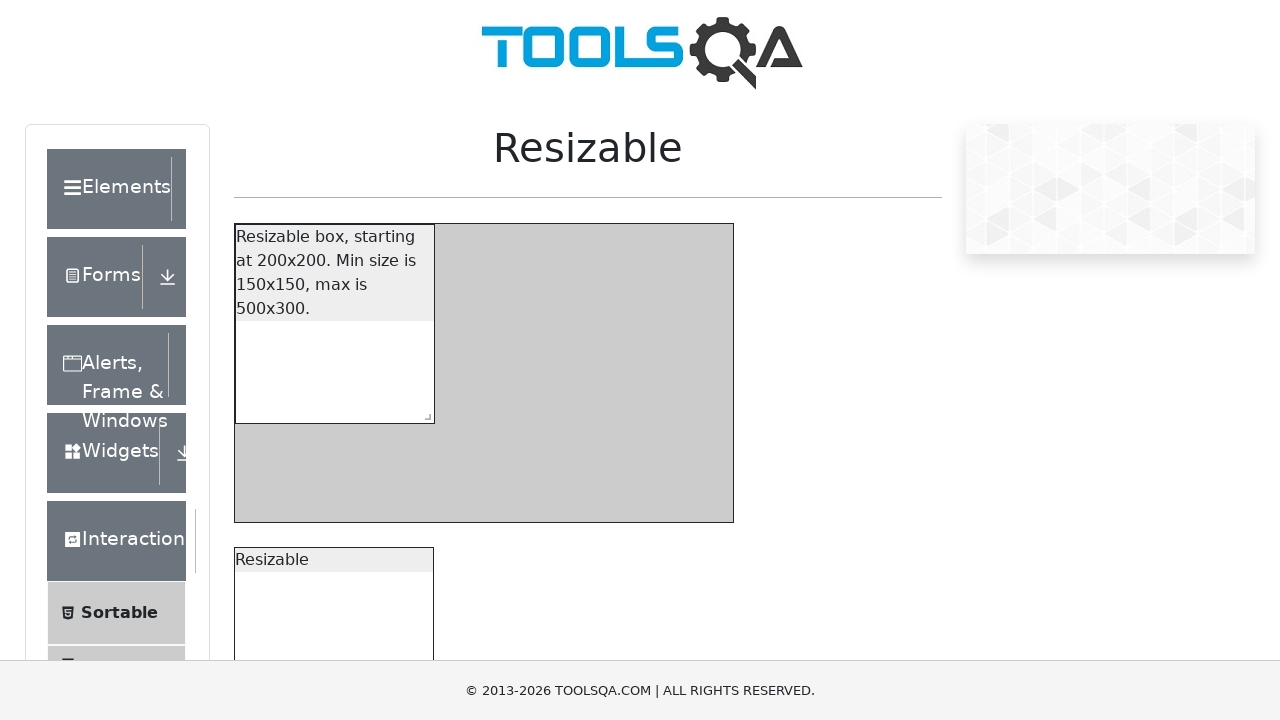

Retrieved bounding box of the resize handle
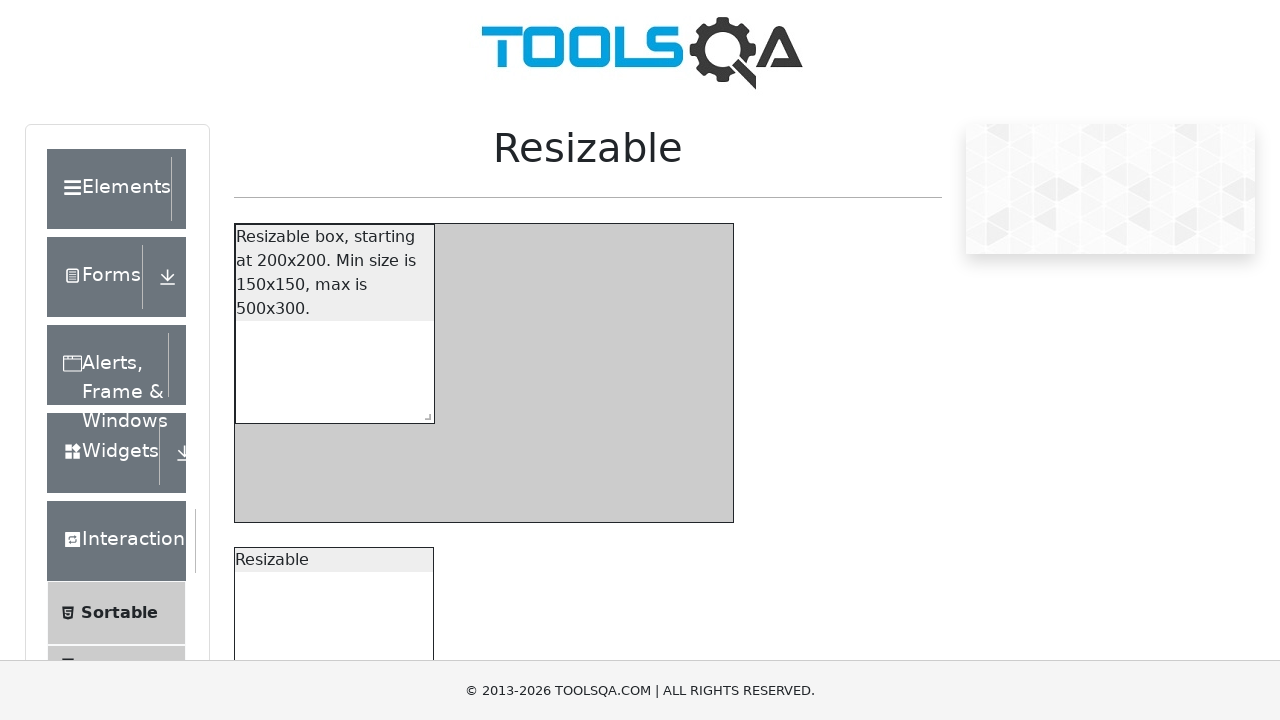

Moved mouse to center of resize handle at (424, 413)
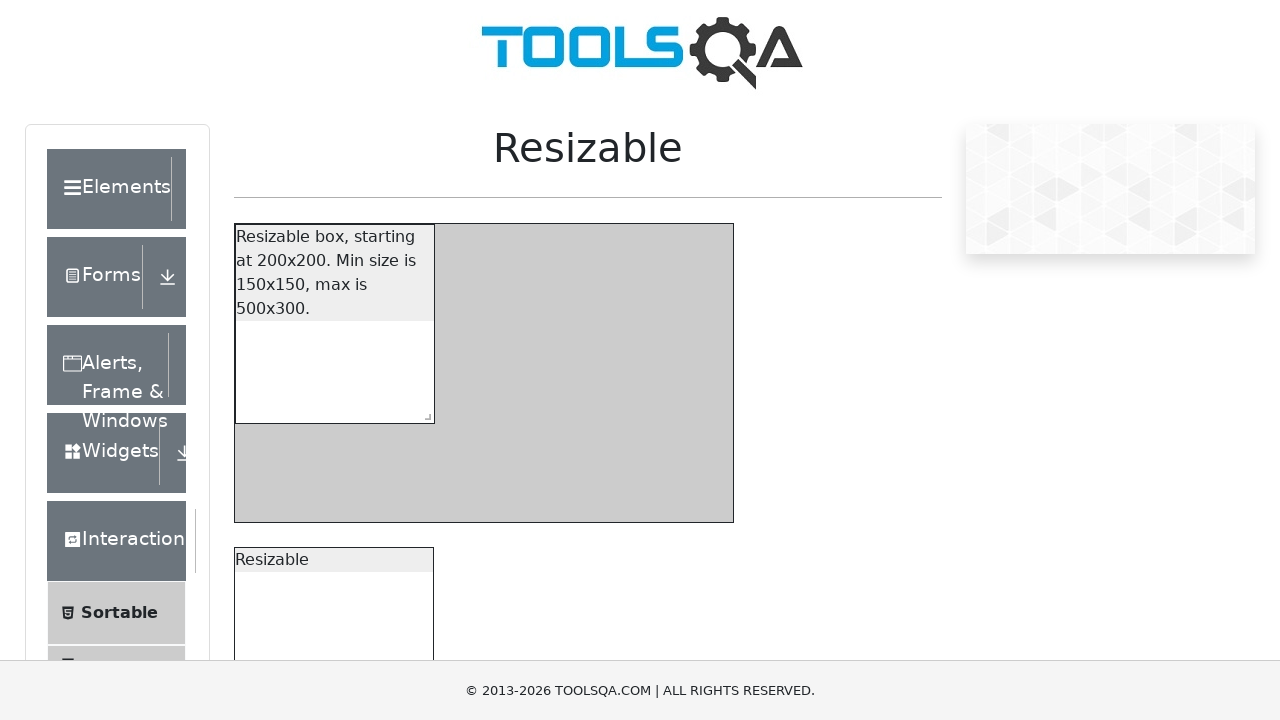

Pressed down mouse button on resize handle at (424, 413)
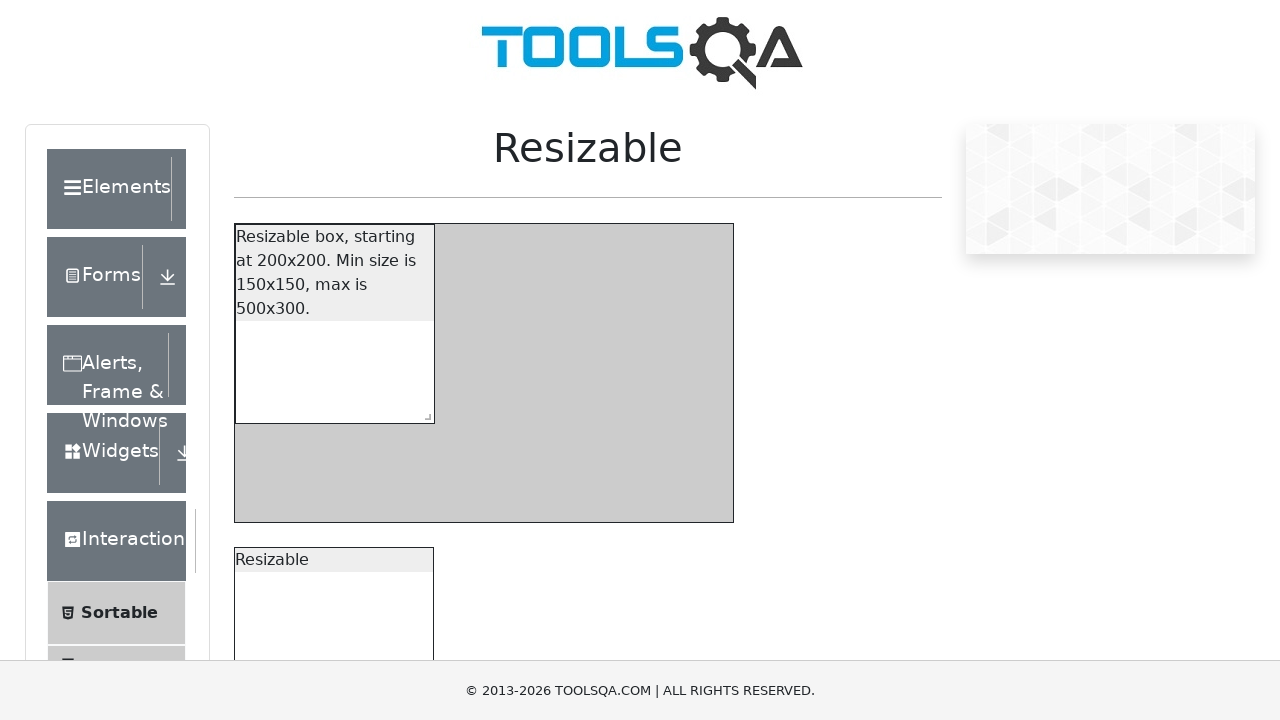

Dragged resize handle by offset (300, 50) to change dimensions at (724, 463)
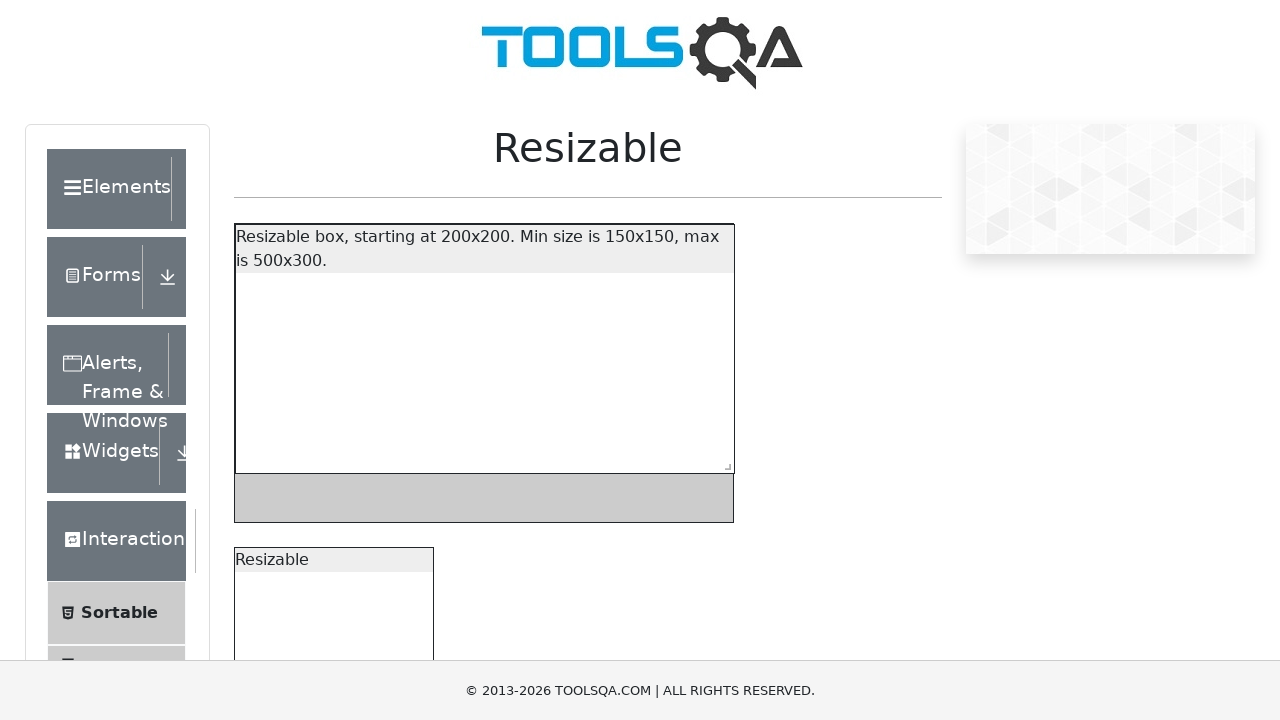

Released mouse button after dragging resize handle at (724, 463)
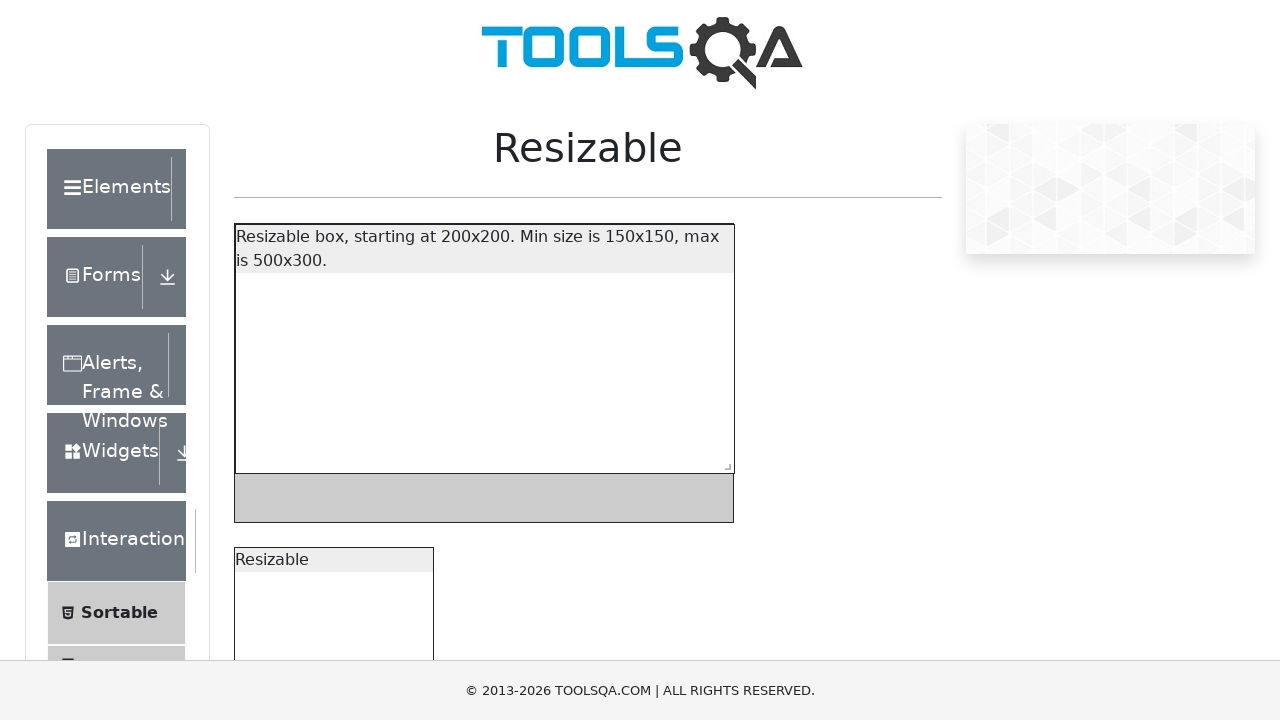

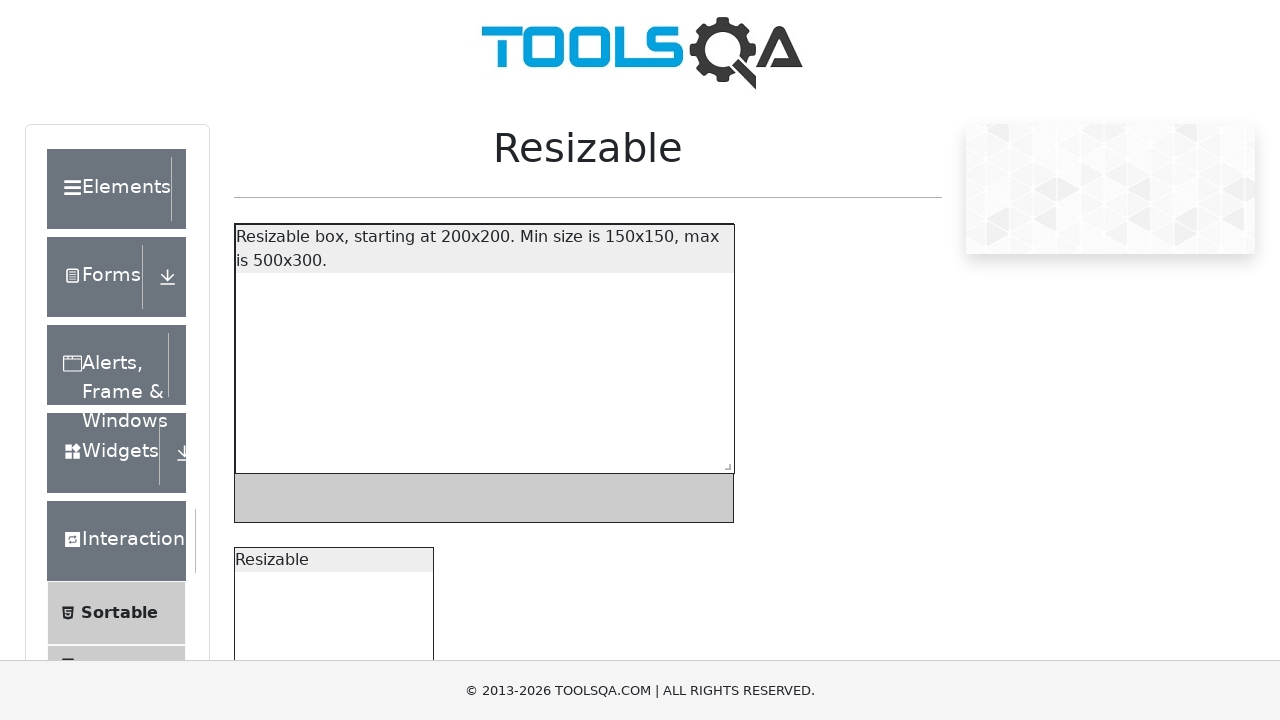